Tests that clicking outside the edit input cancels the modification

Starting URL: https://todomvc.com/examples/react/dist/

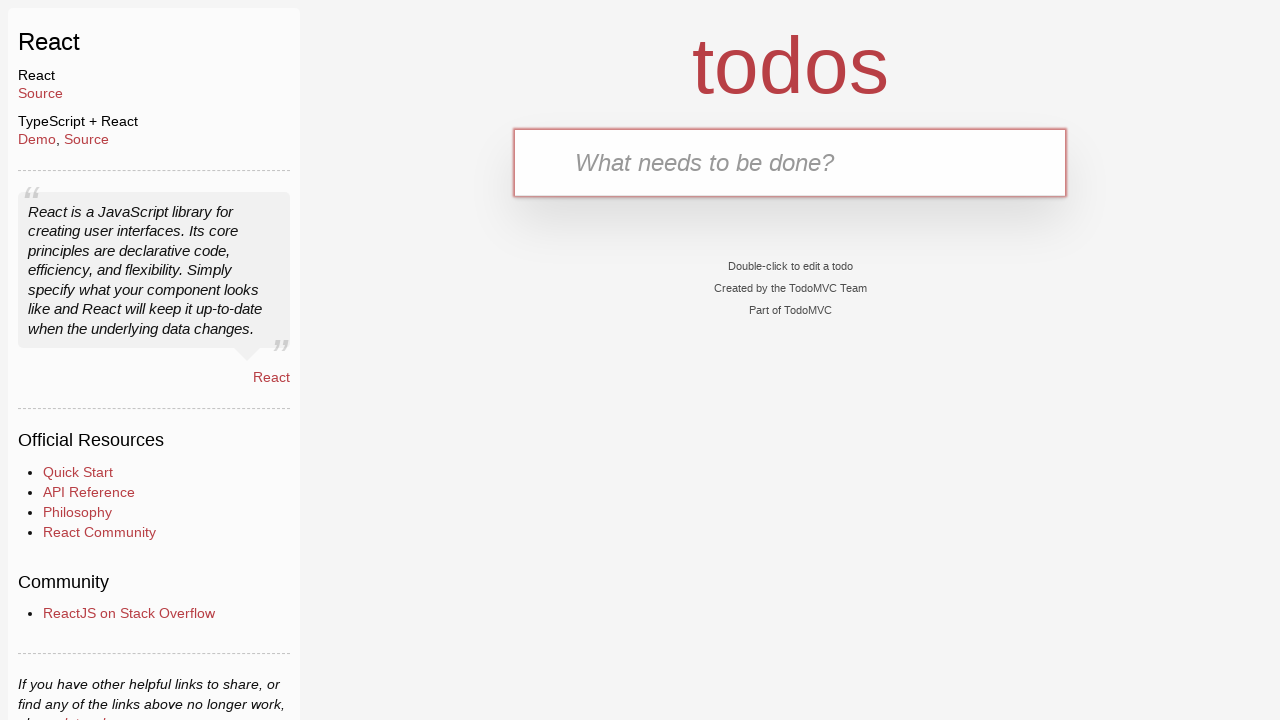

Filled new todo input with 'test' on .new-todo
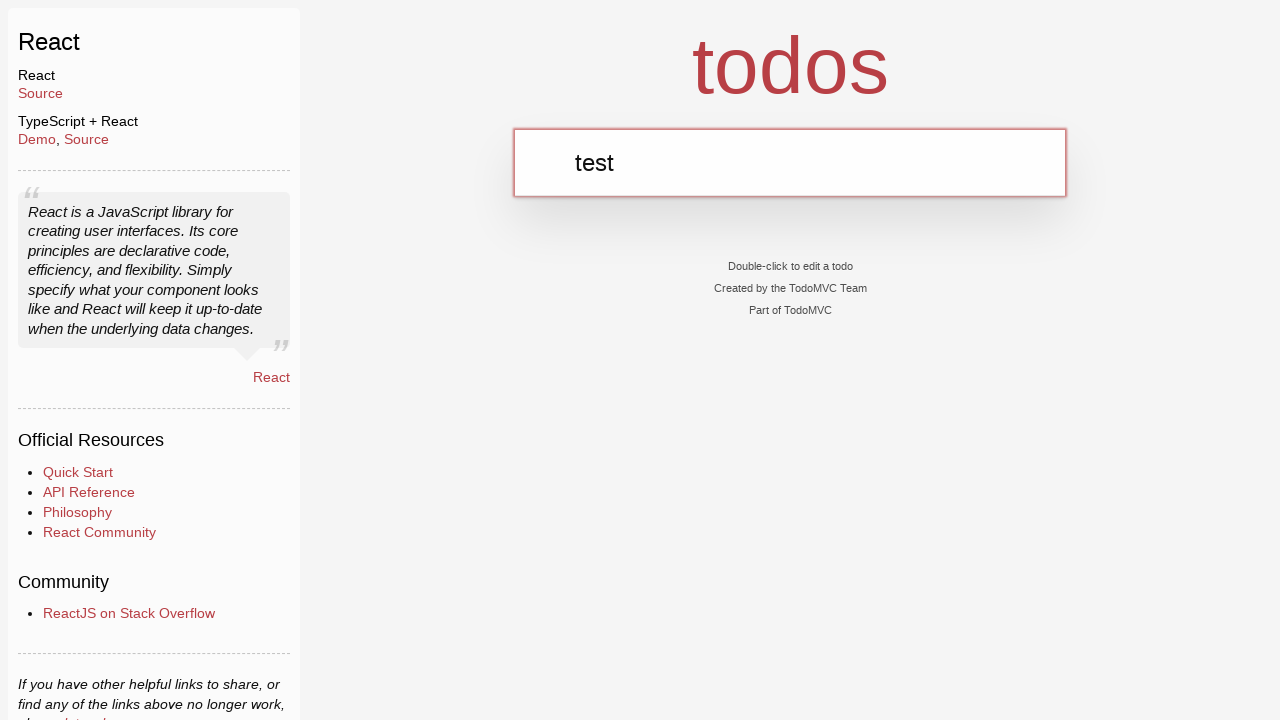

Pressed Enter to add the todo item on .new-todo
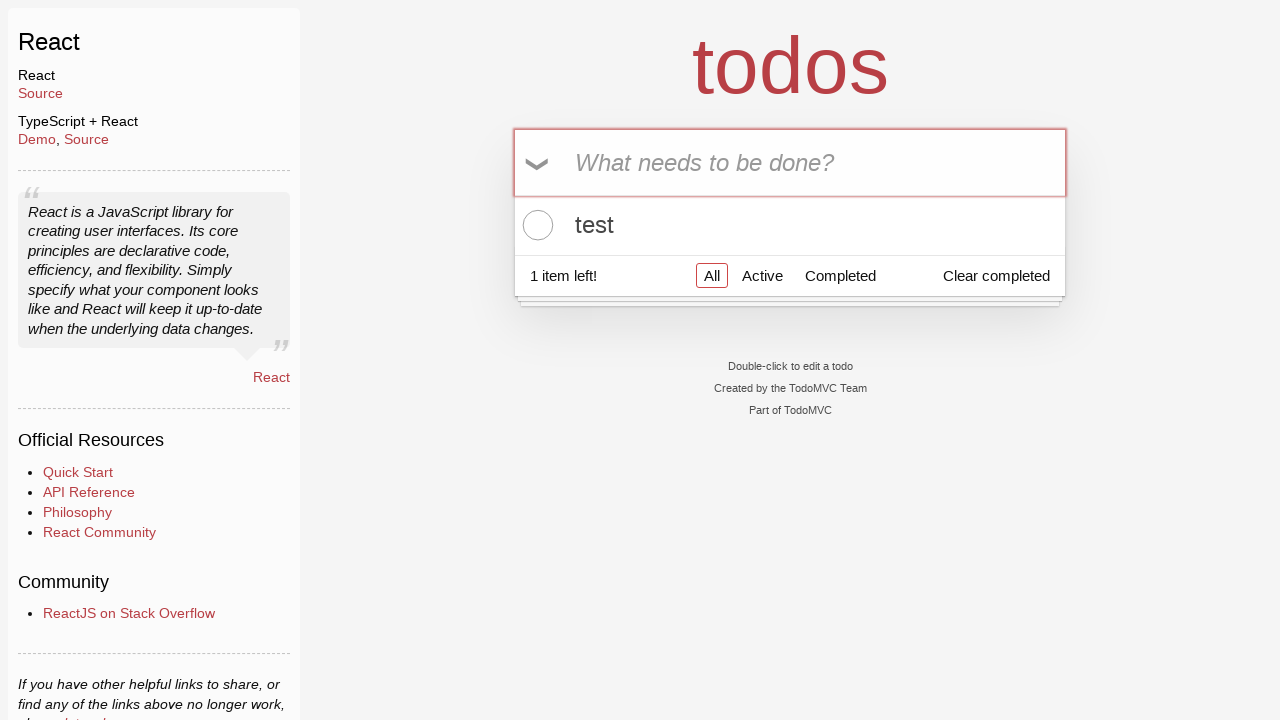

Double-clicked on todo item to enter edit mode at (790, 225) on ul.todo-list li div label
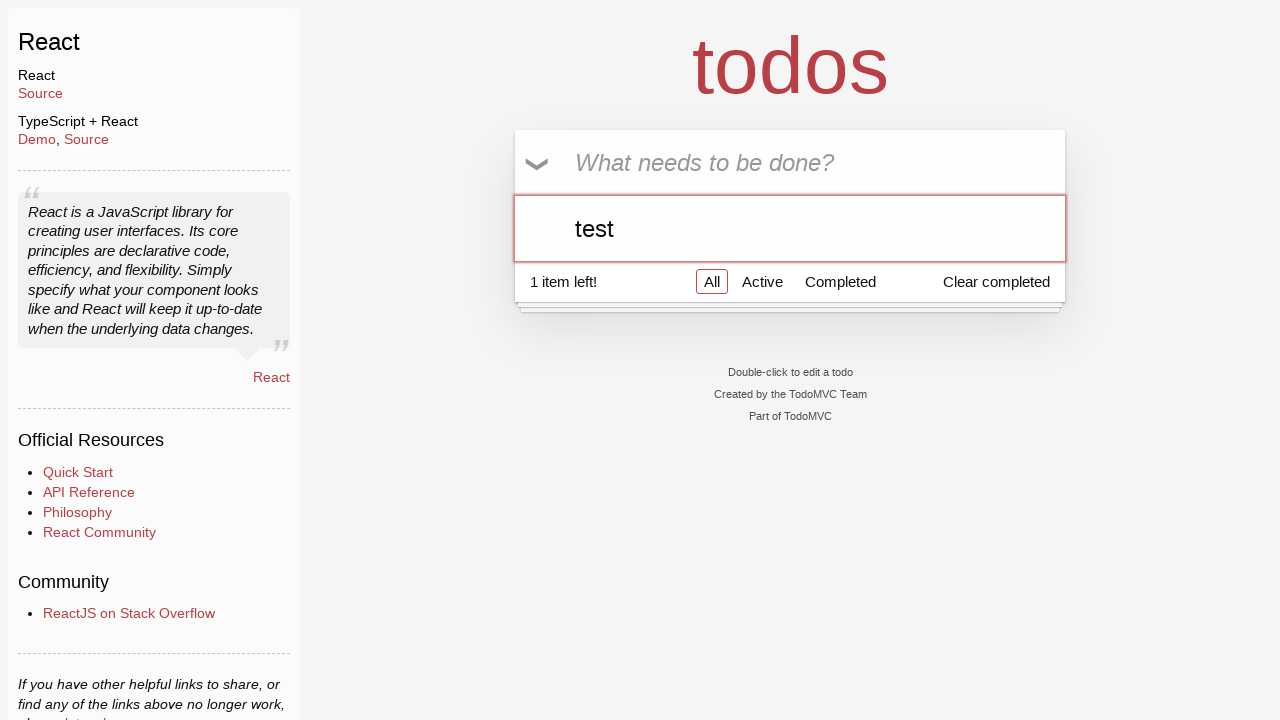

Filled edit input with '1' to modify the todo on ul.todo-list li div.view div.input-container input
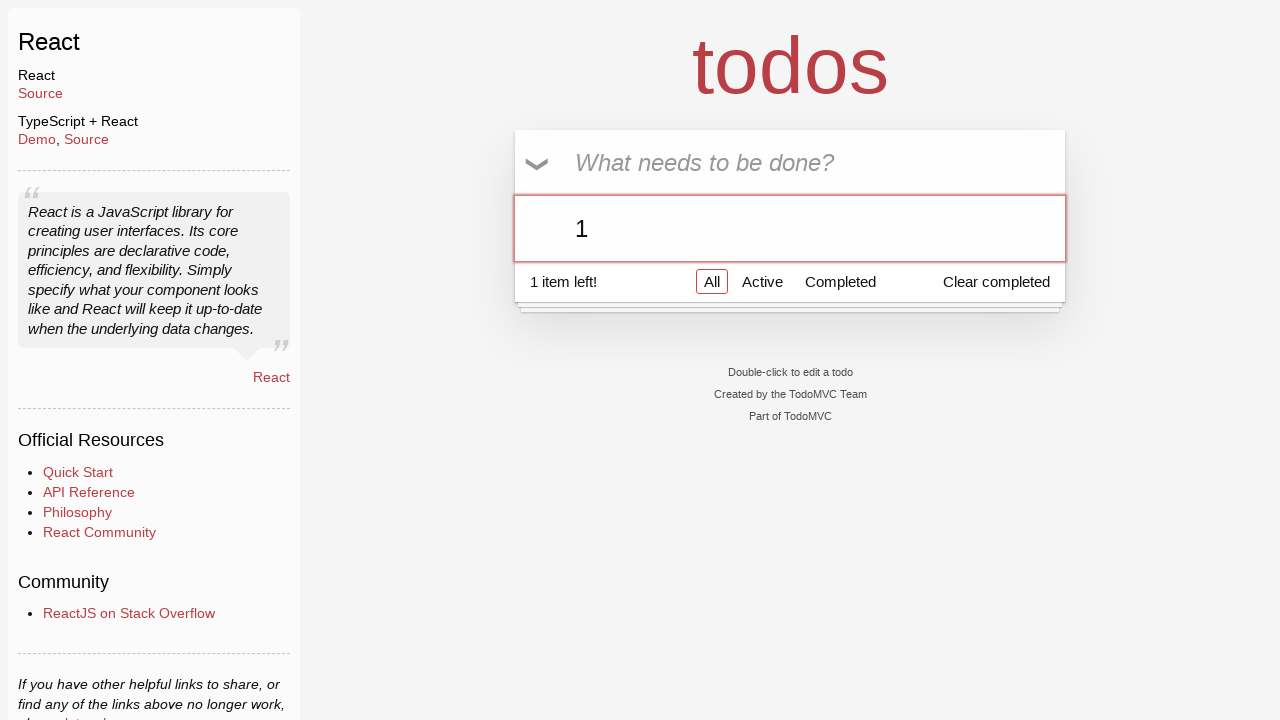

Clicked outside the edit input to cancel modification at (790, 162) on .new-todo
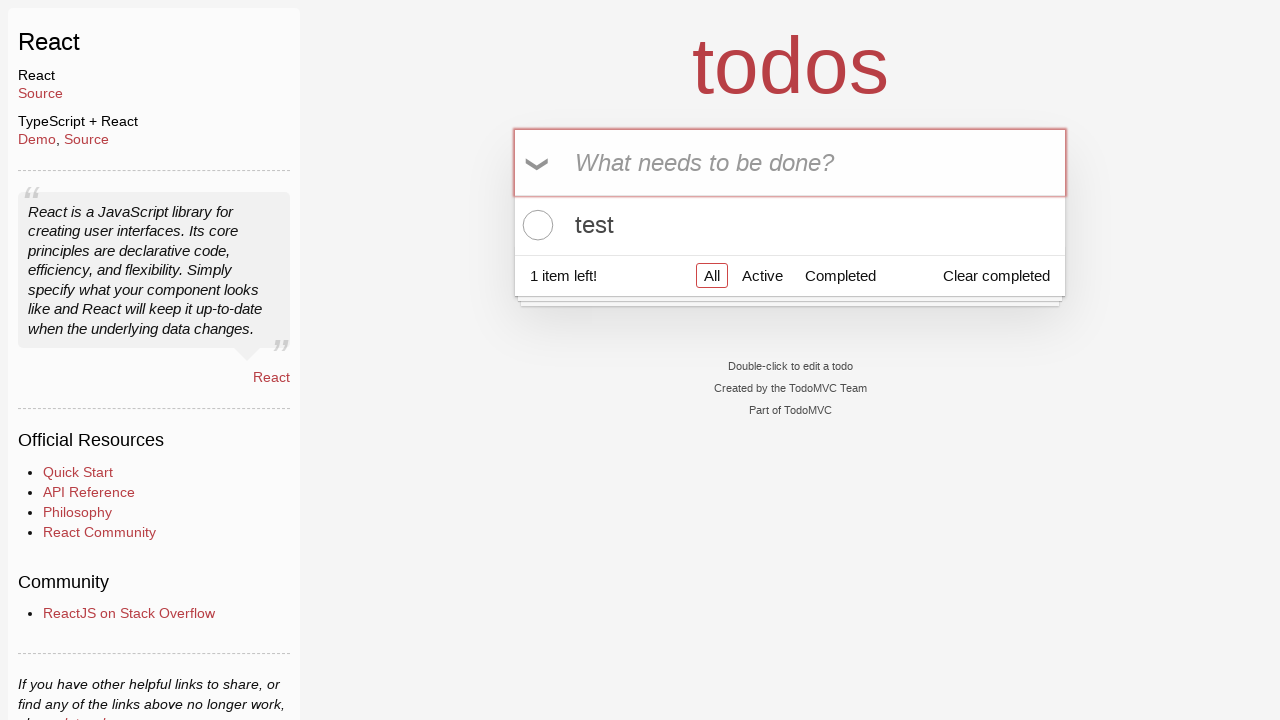

Verified todo item text remained unchanged after canceling edit
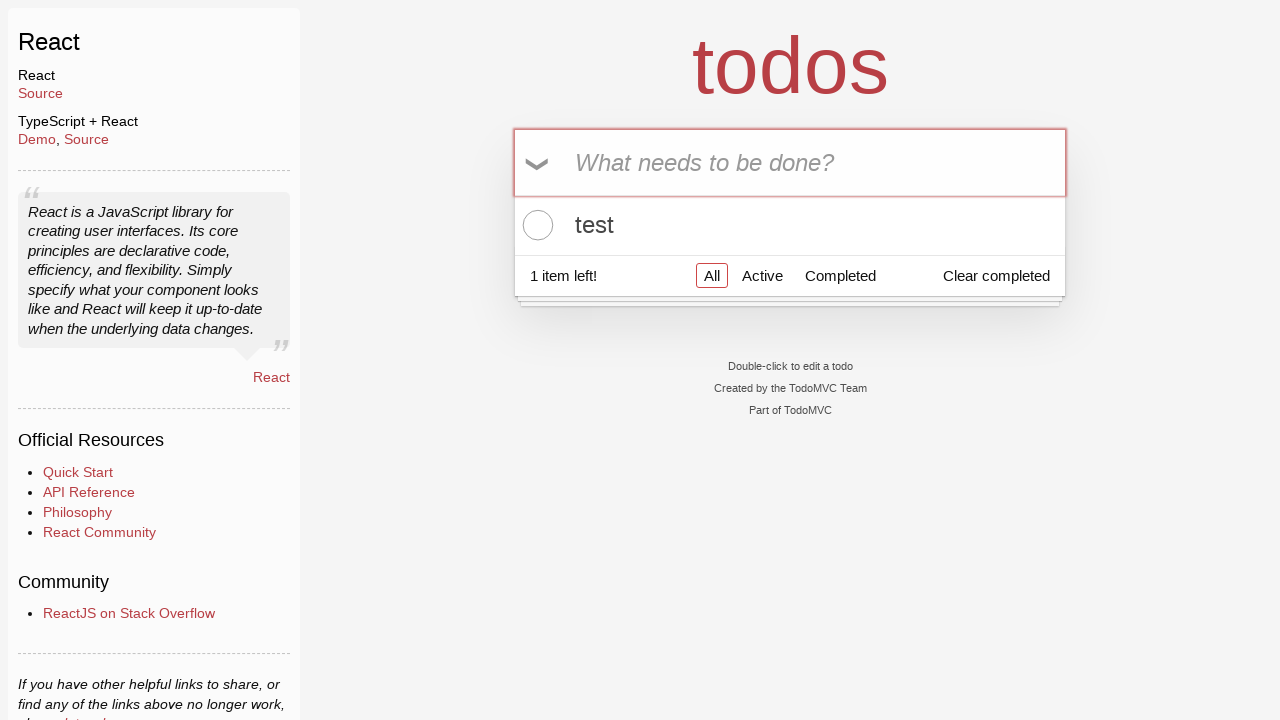

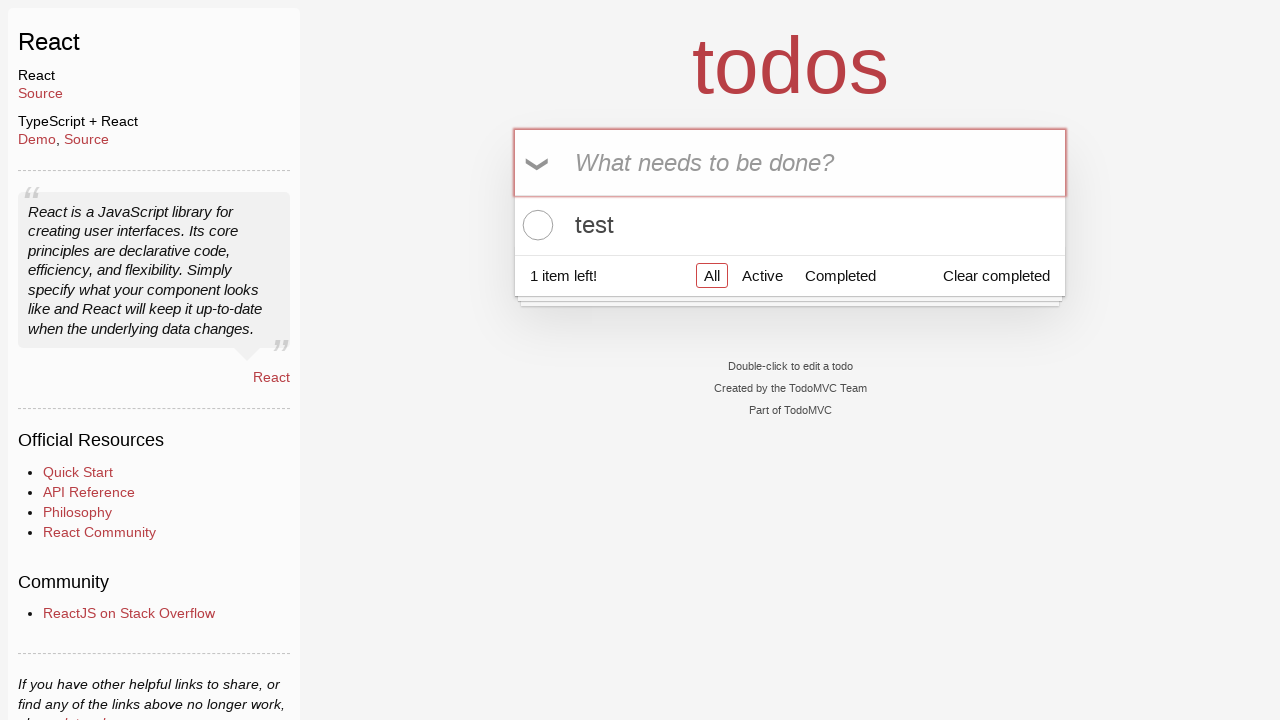